Tests dismissing a JavaScript confirm dialog and verifying the cancel result

Starting URL: https://automationfc.github.io/basic-form/index.html

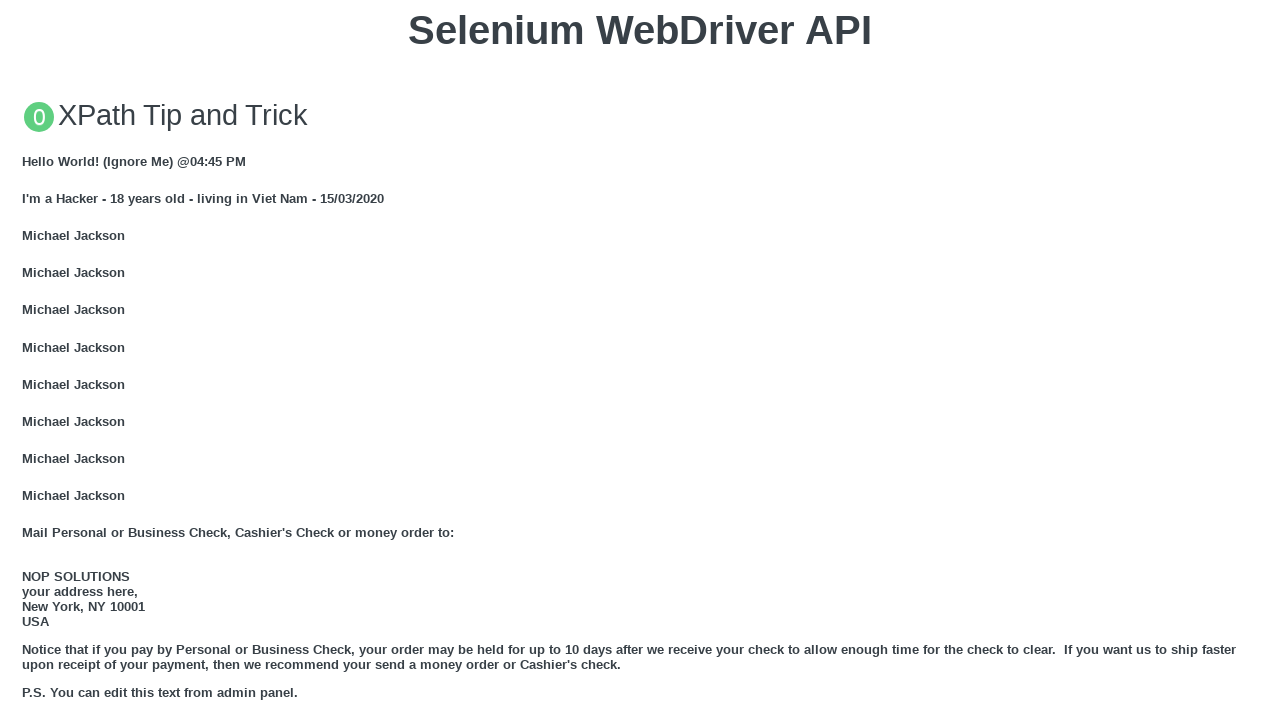

Set up dialog handler to dismiss confirm dialog
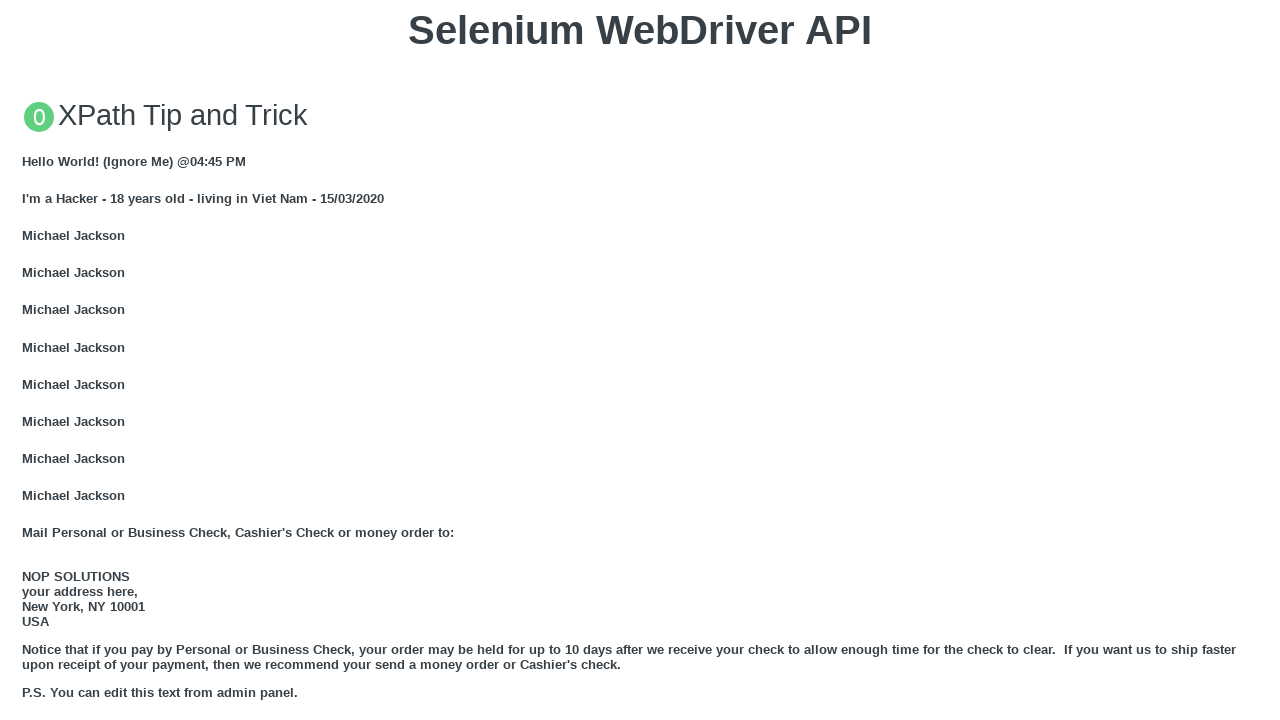

Clicked 'Click for JS Confirm' button to trigger JavaScript confirm dialog at (640, 360) on xpath=//button[text()='Click for JS Confirm']
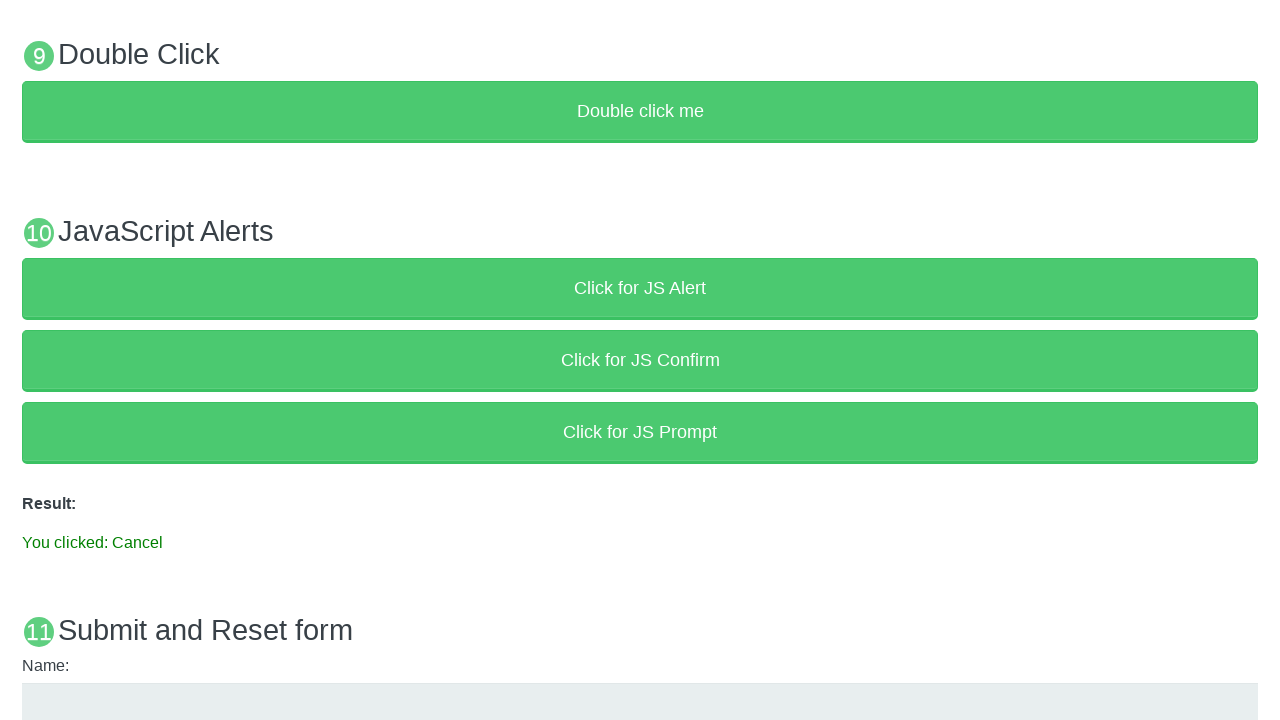

Verified result text displays 'You clicked: Cancel'
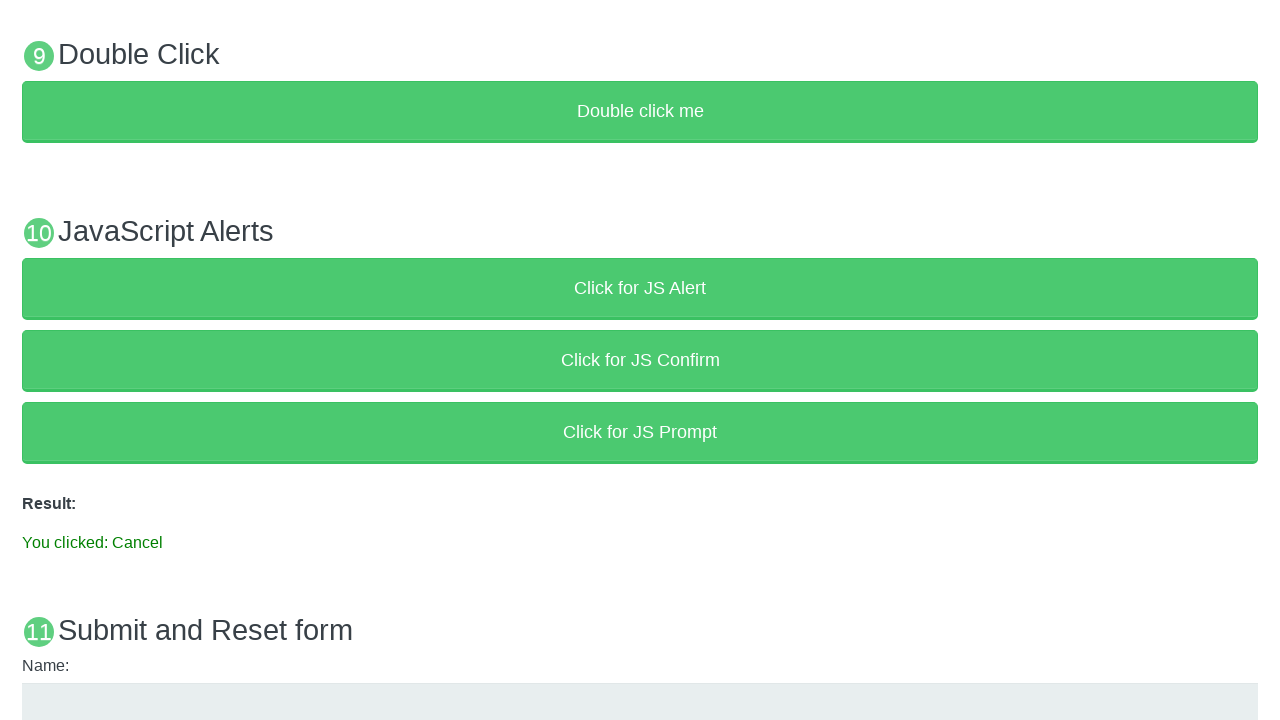

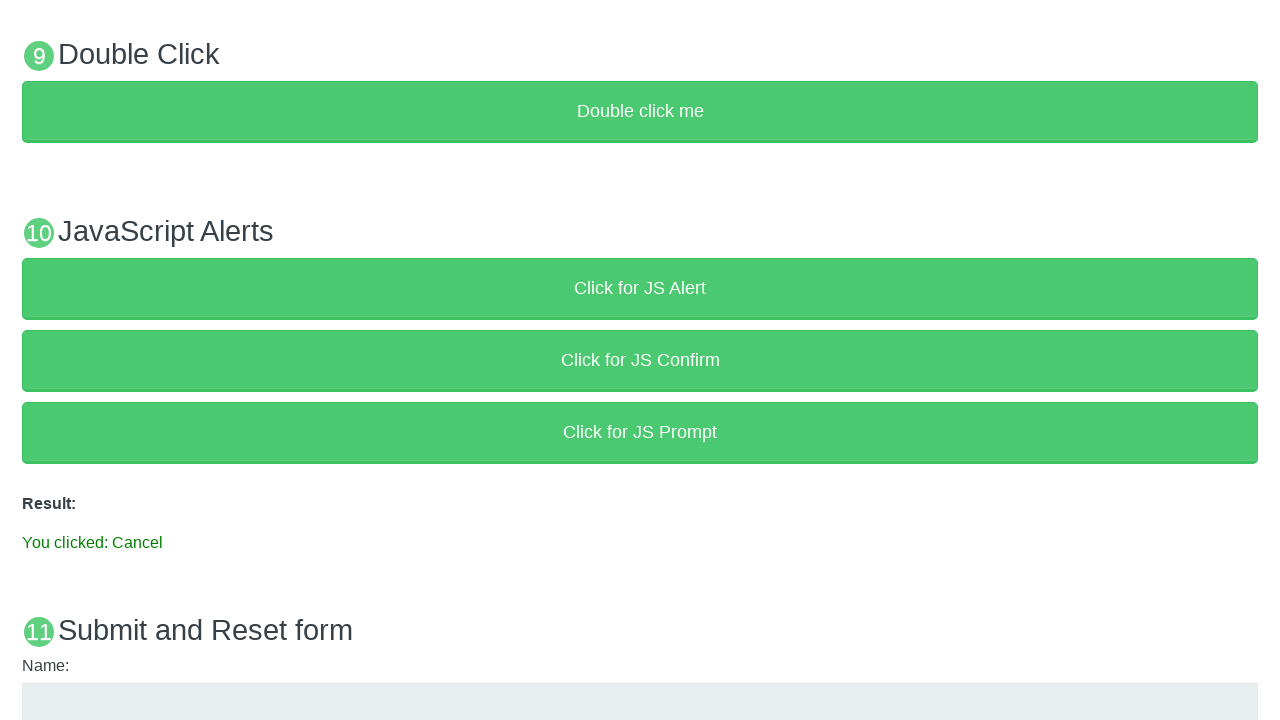